Tests that images load correctly on a page by waiting for all images to fully load and then locating the third image element

Starting URL: https://bonigarcia.dev/selenium-webdriver-java/loading-images.html

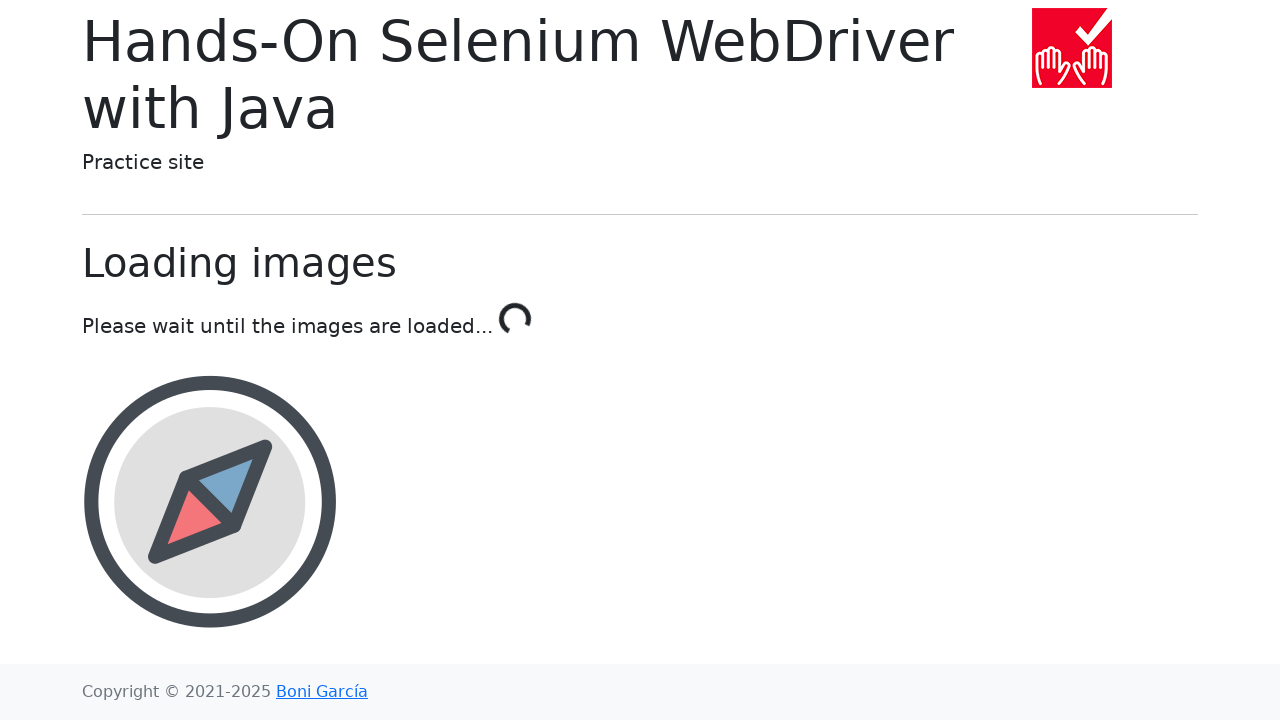

Waited for all images to fully load using JavaScript evaluation
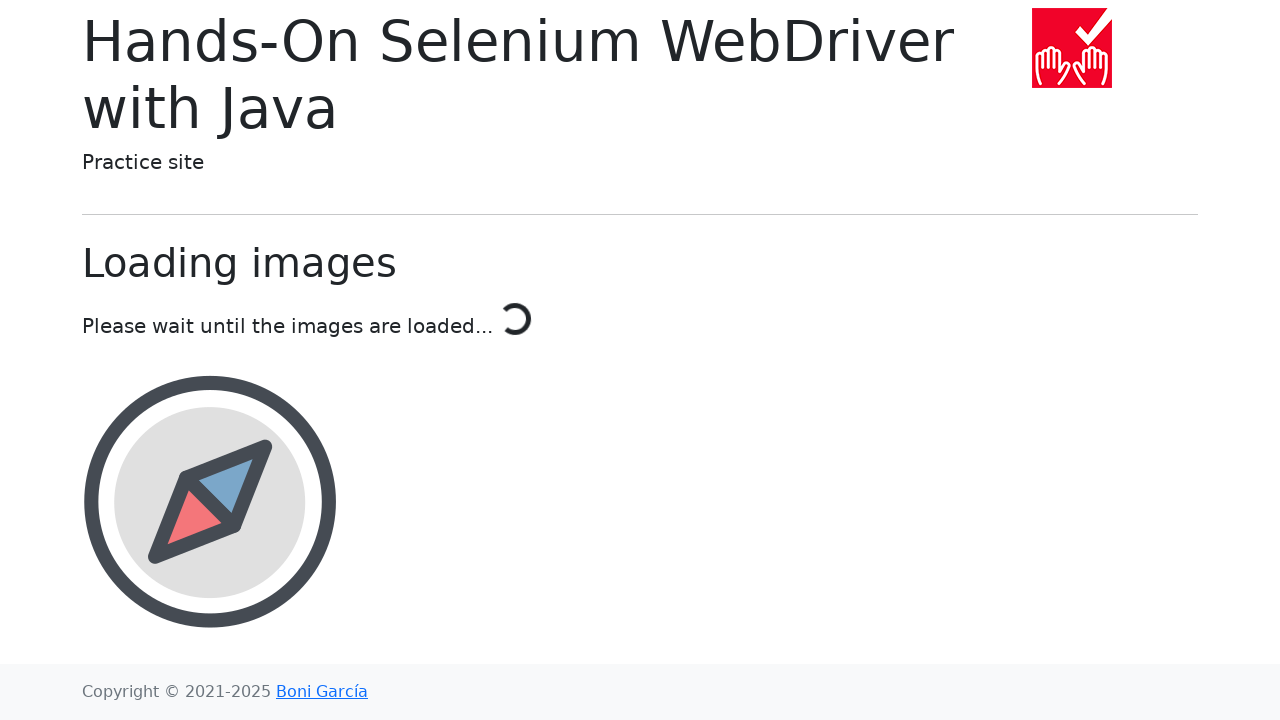

Located the third image element
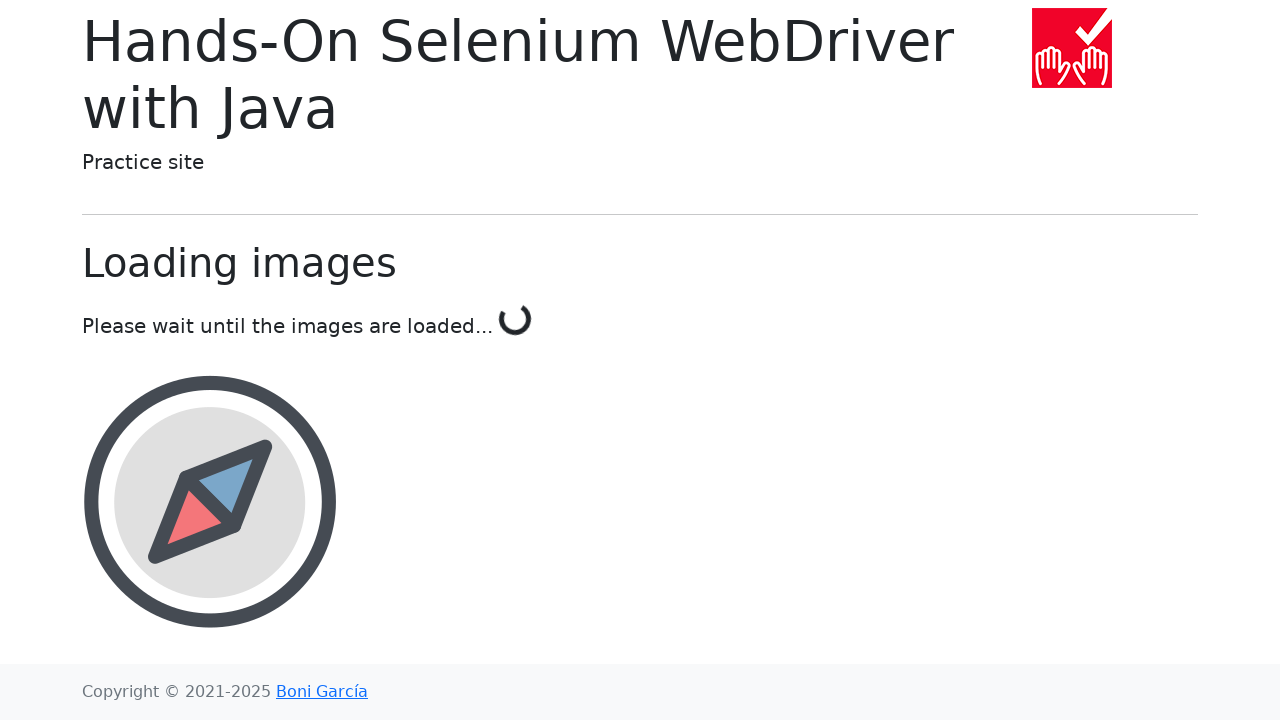

Waited for the third image to be visible
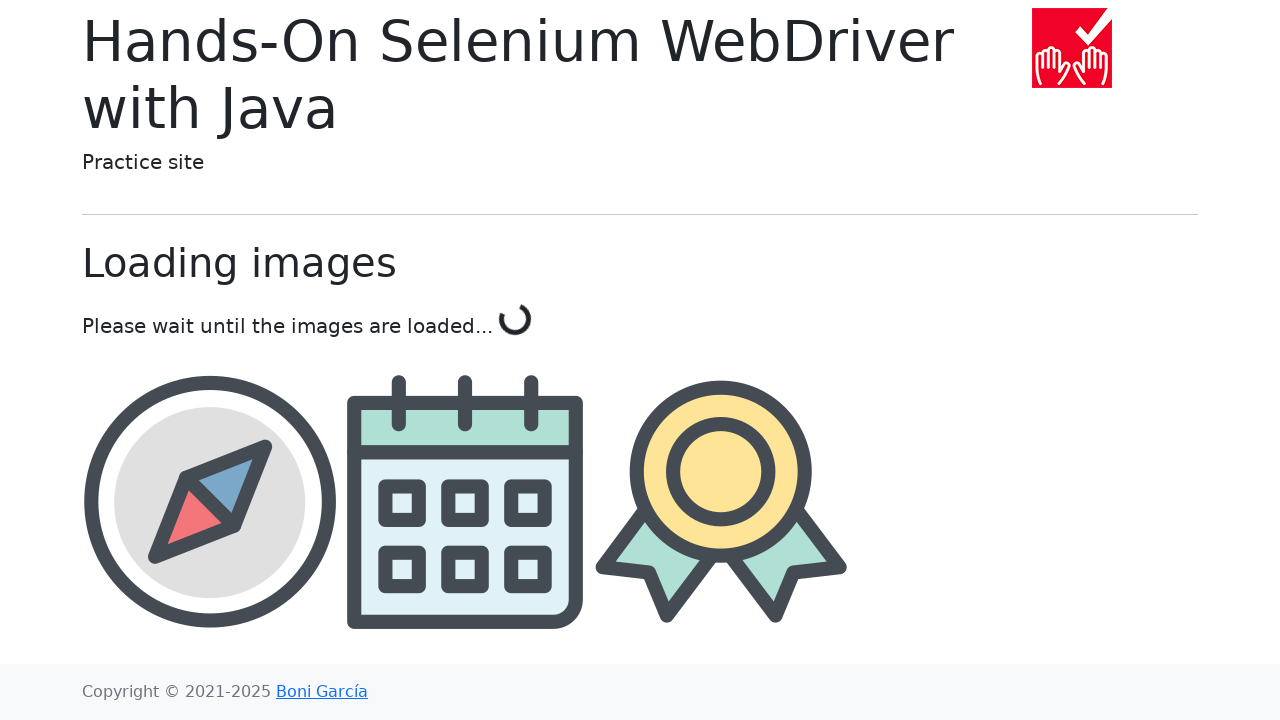

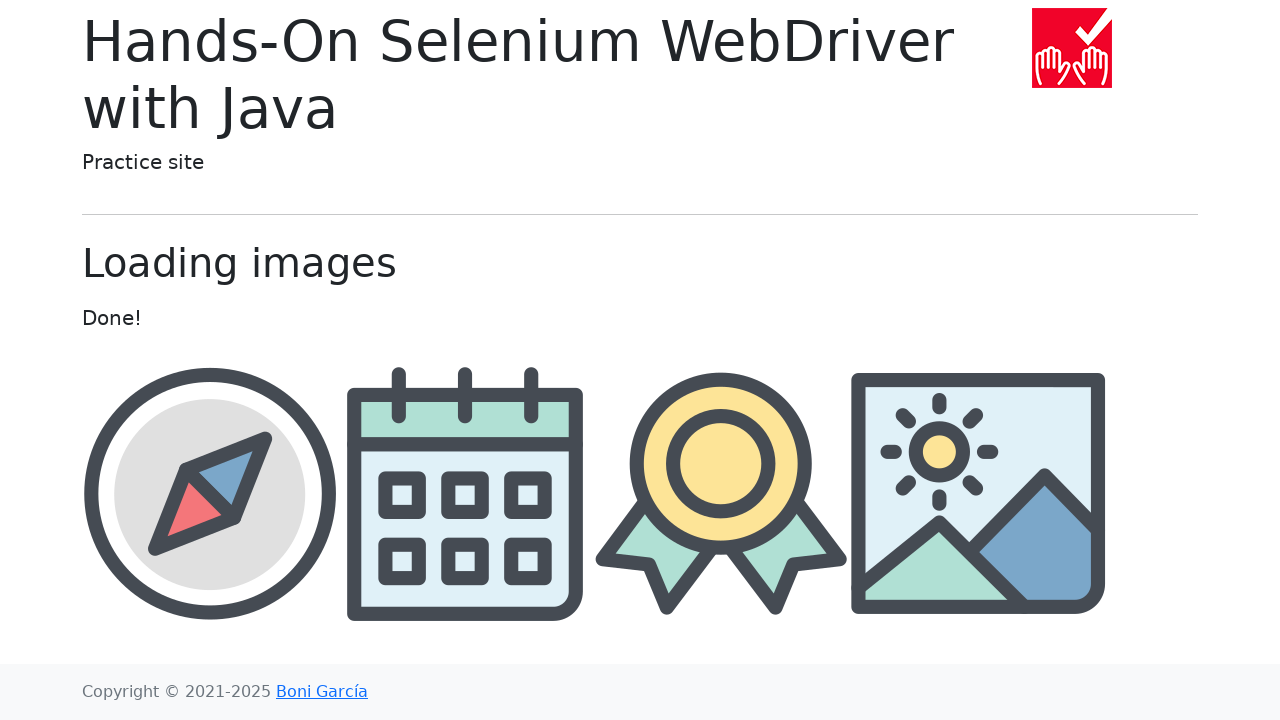